Navigates to the login practice page and verifies it loads successfully

Starting URL: https://rahulshettyacademy.com/loginpagePractise/

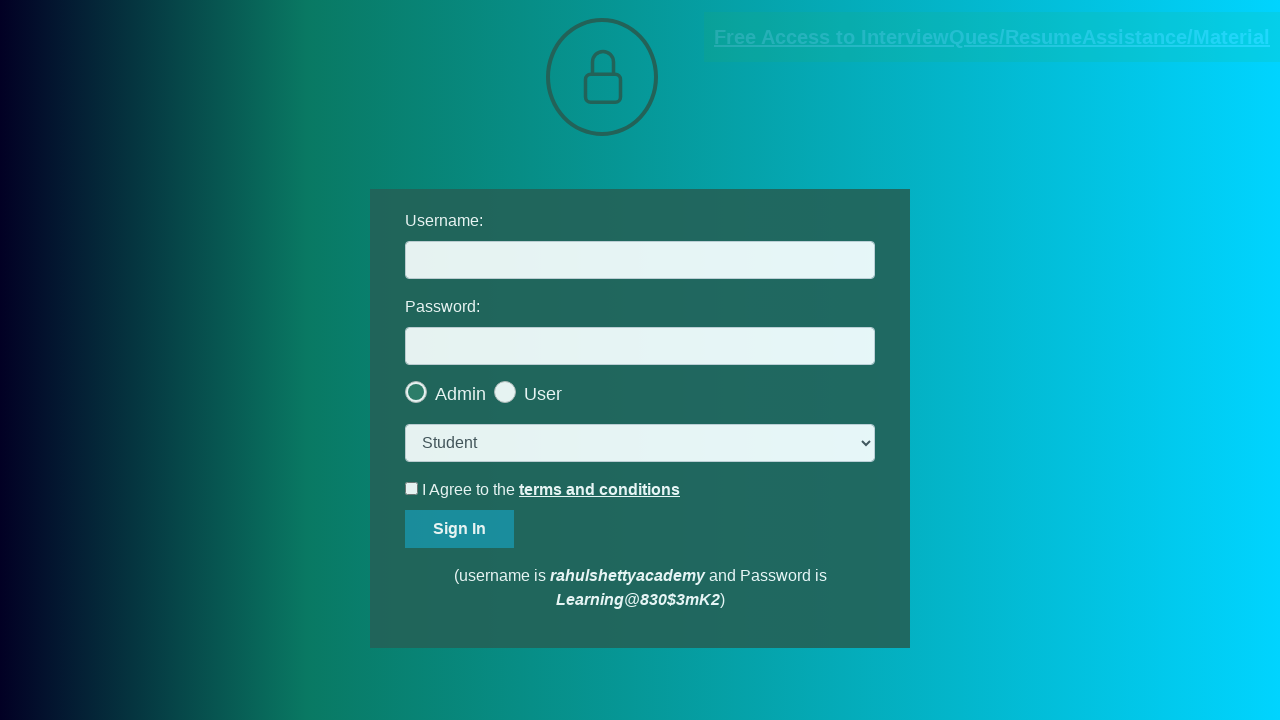

Navigated to login practice page
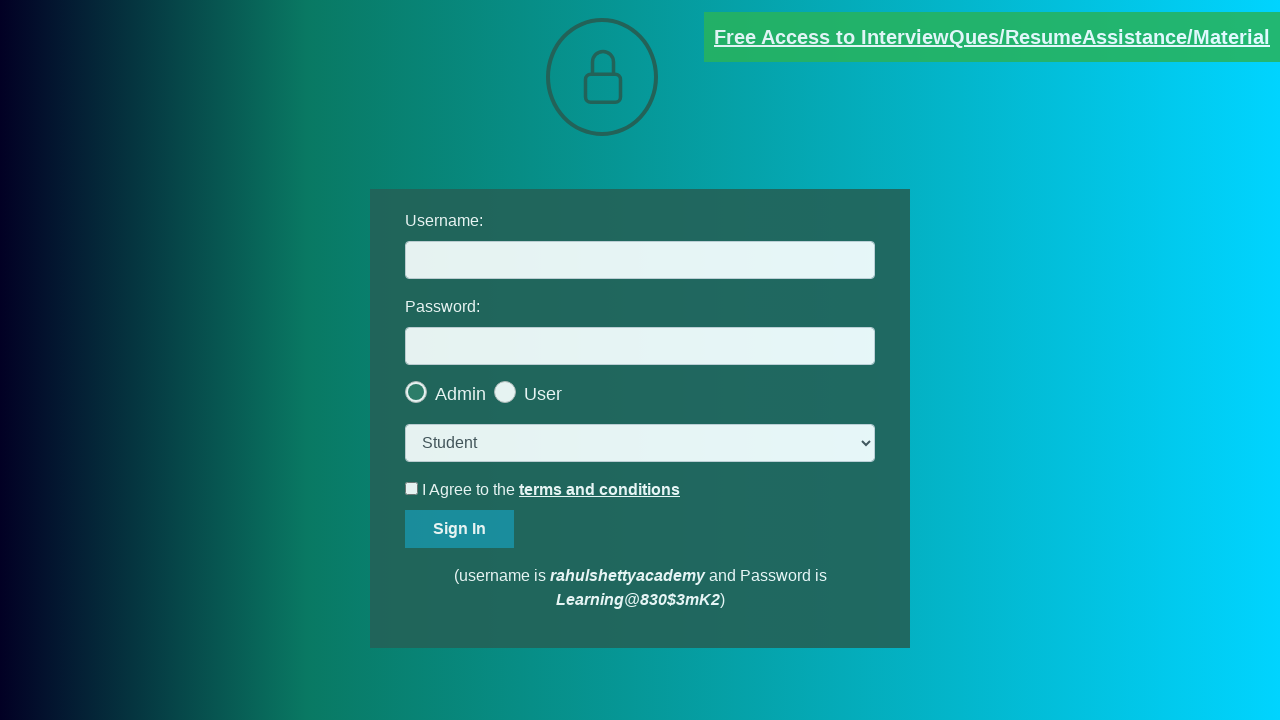

Page DOM fully loaded
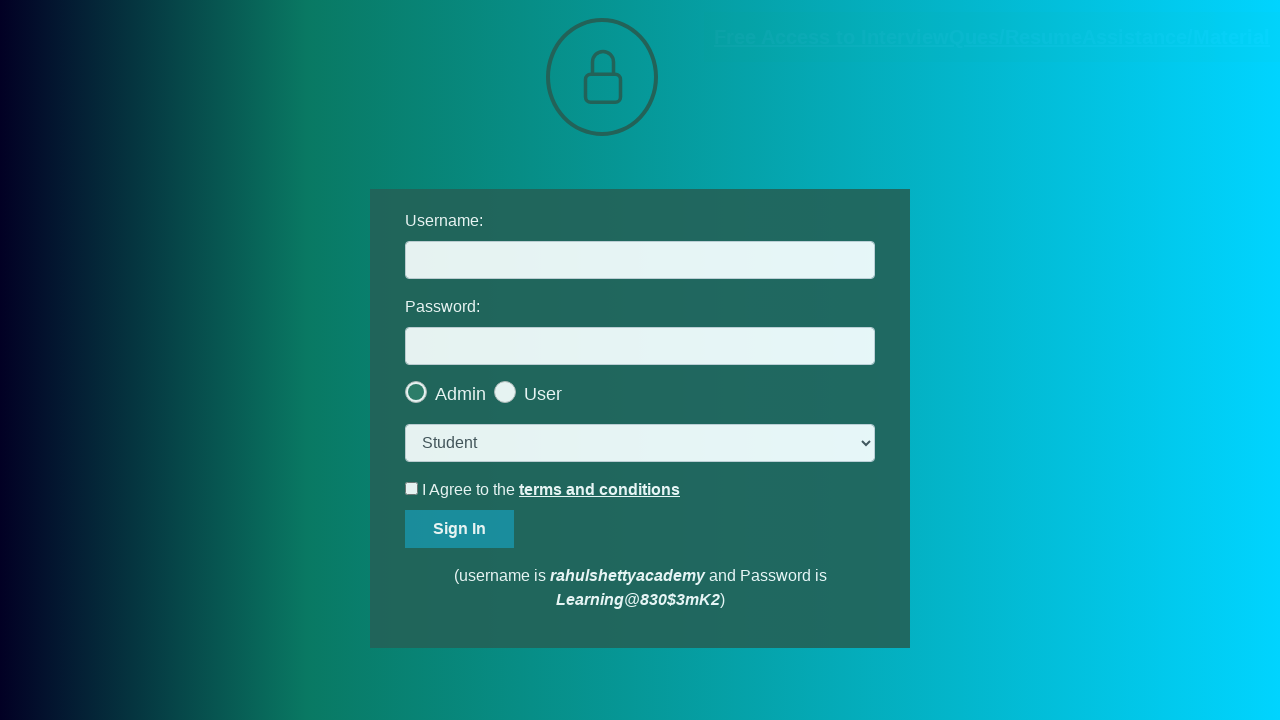

Verified page title exists
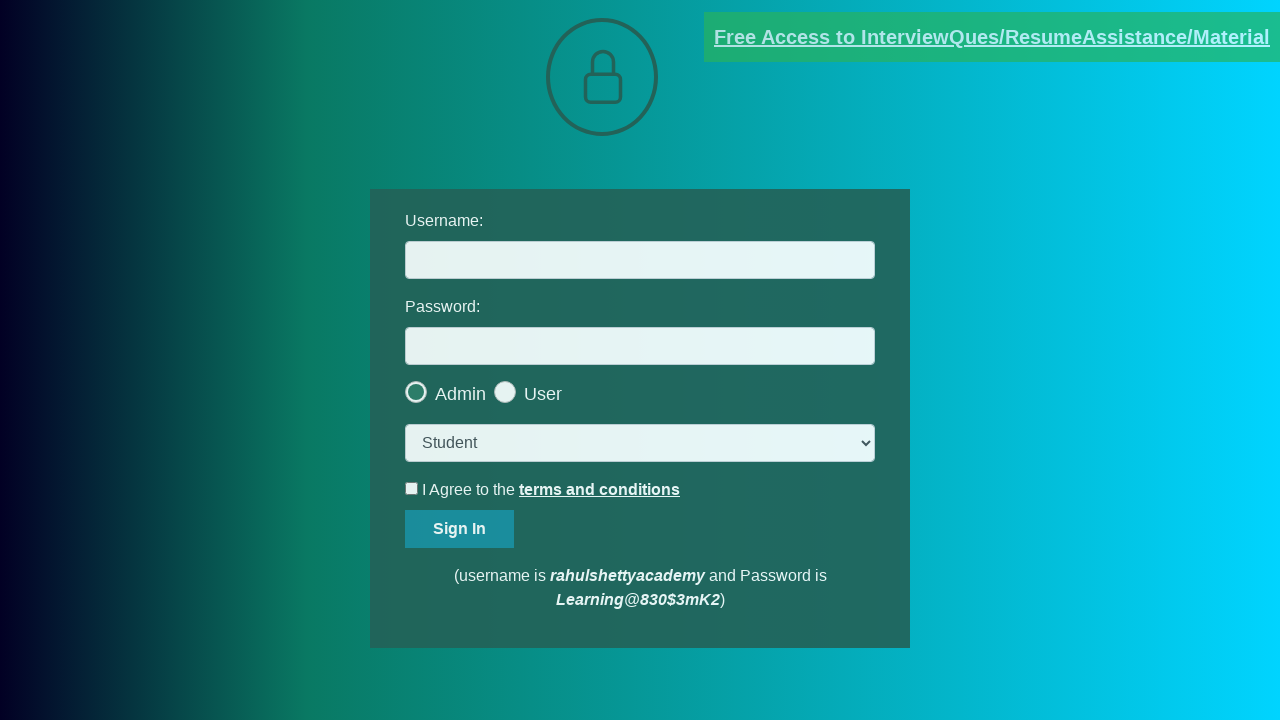

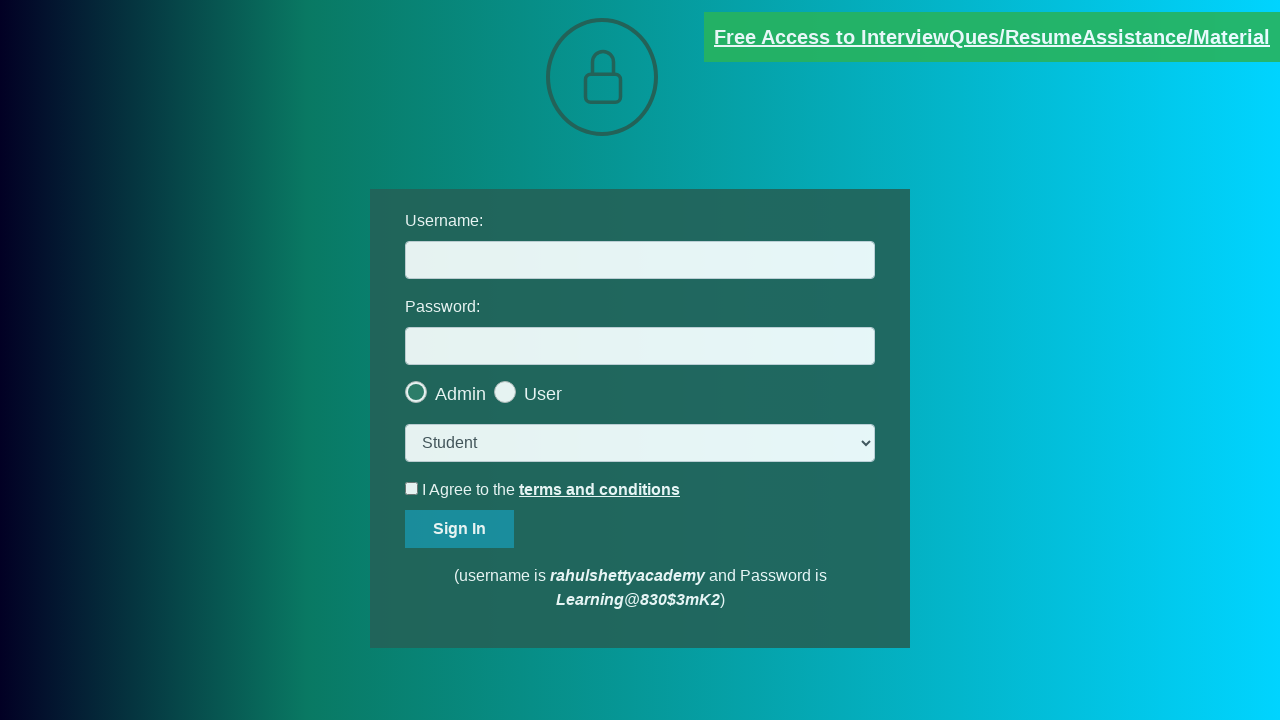